Tests scrolling functionality by scrolling down the page incrementally and then scrolling to a specific element.

Starting URL: http://the-internet.herokuapp.com/large

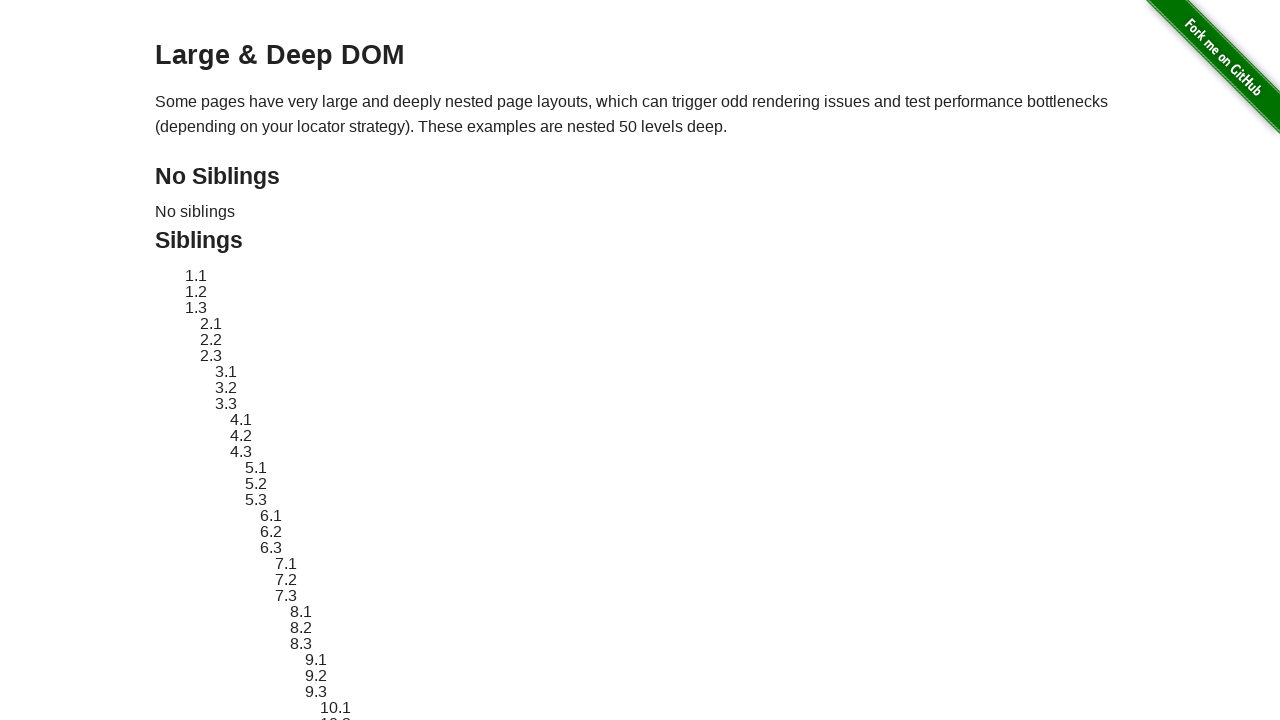

Scrolled down by 250 pixels
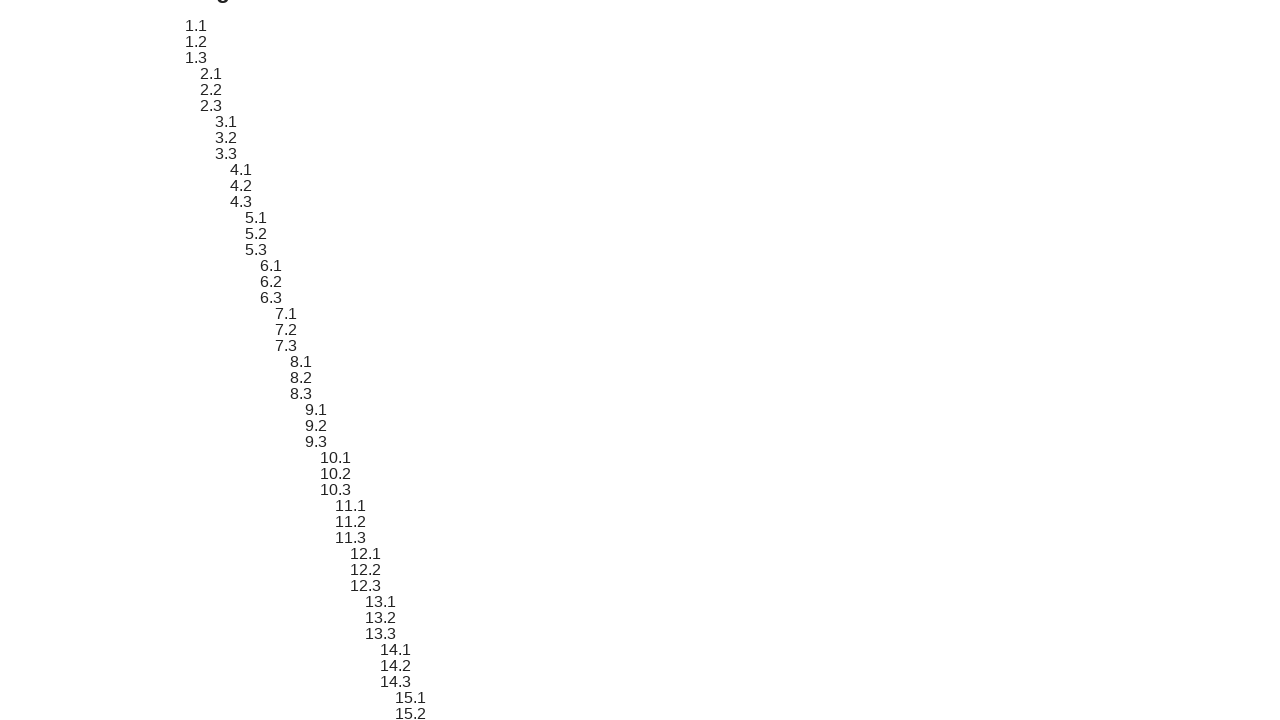

Scrolled down by another 250 pixels
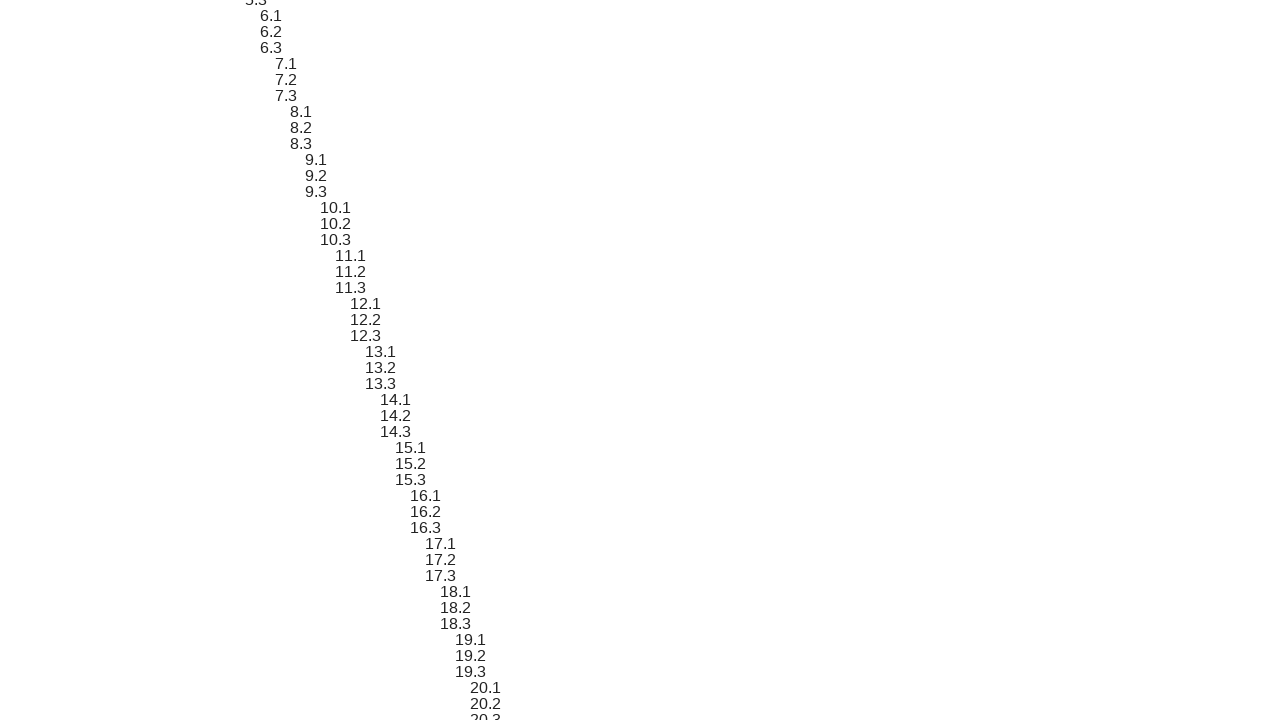

Scrolled to bottom of page
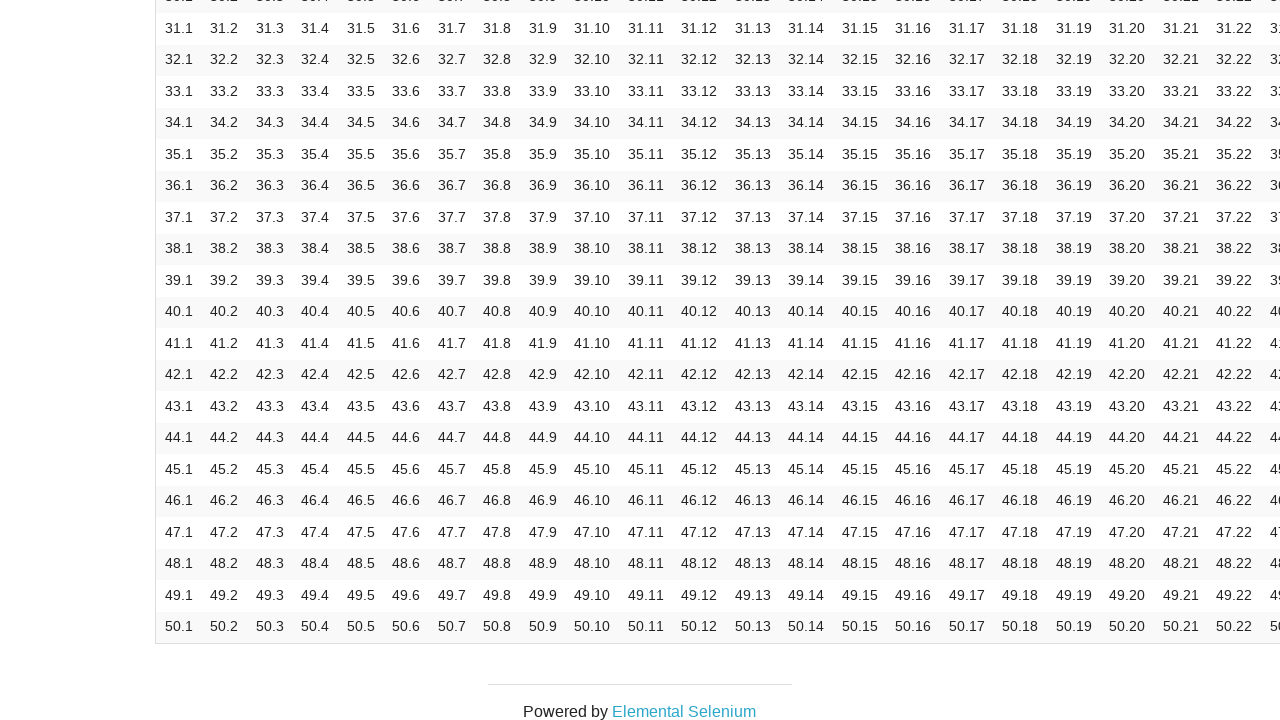

Scrolled element with id 'no-siblings' into view
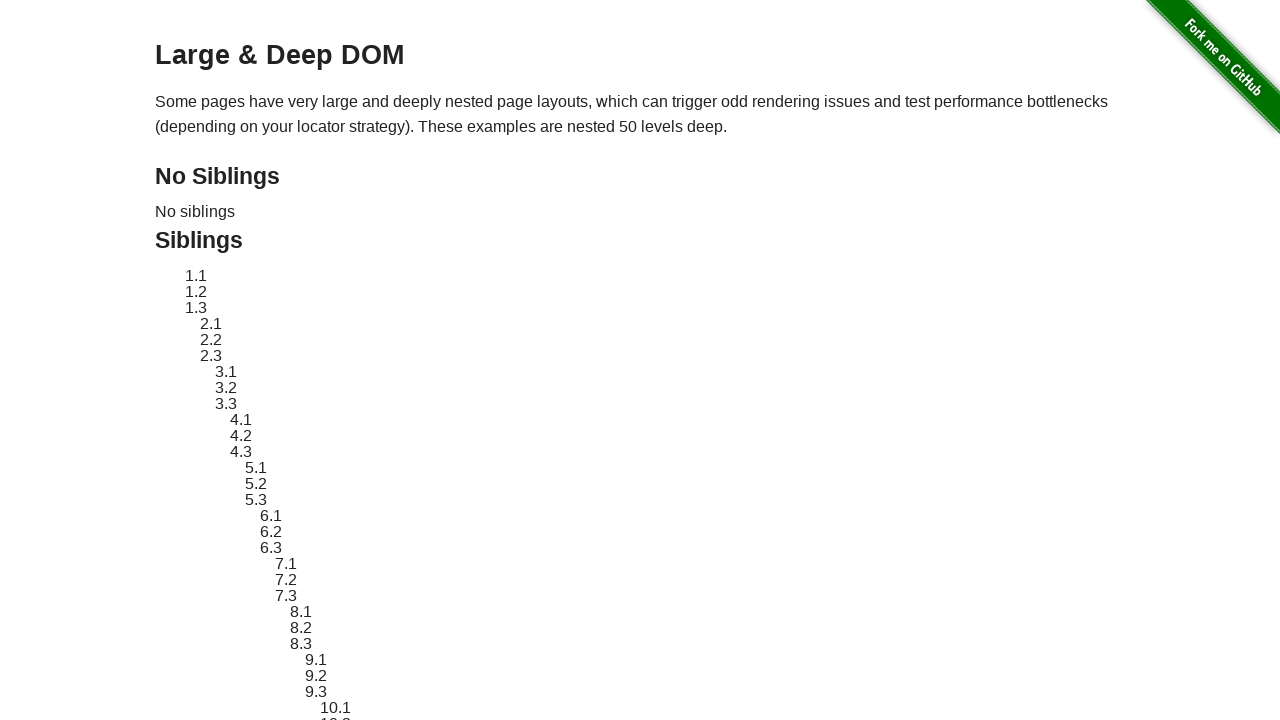

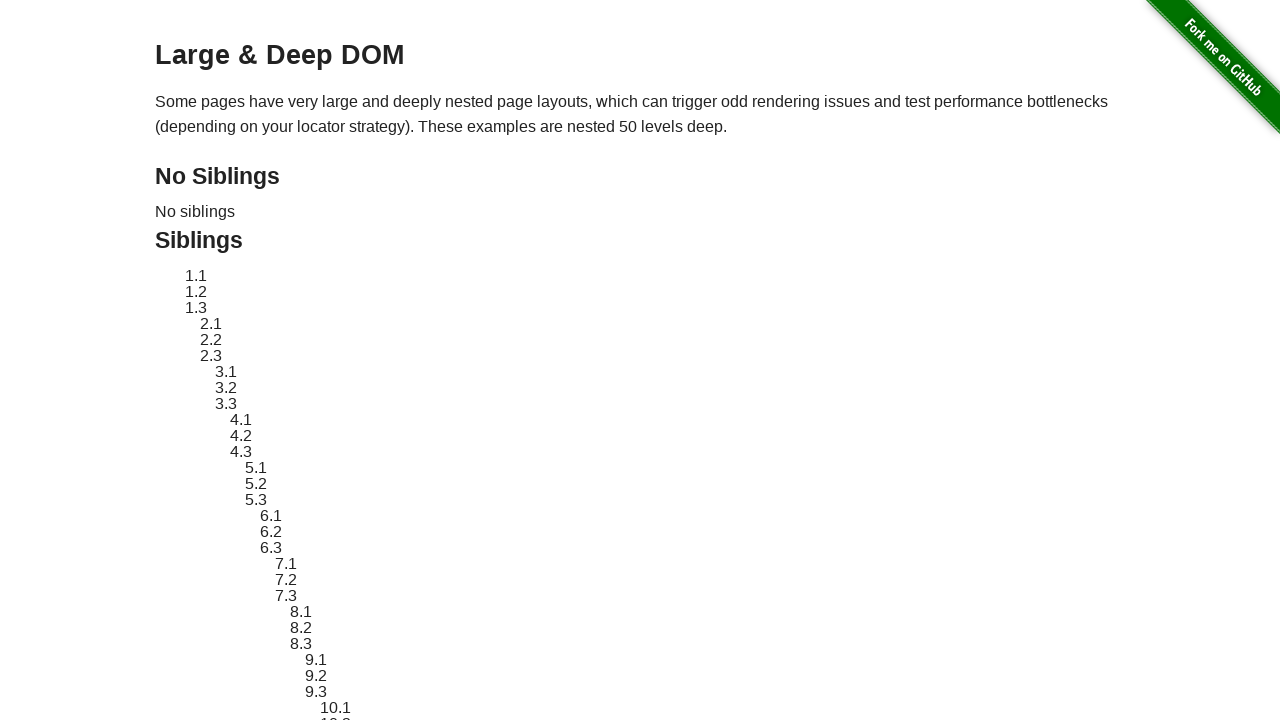